Navigates to Greens Tech Selenium course content page and maximizes the browser window

Starting URL: http://greenstech.in/selenium-course-content.html

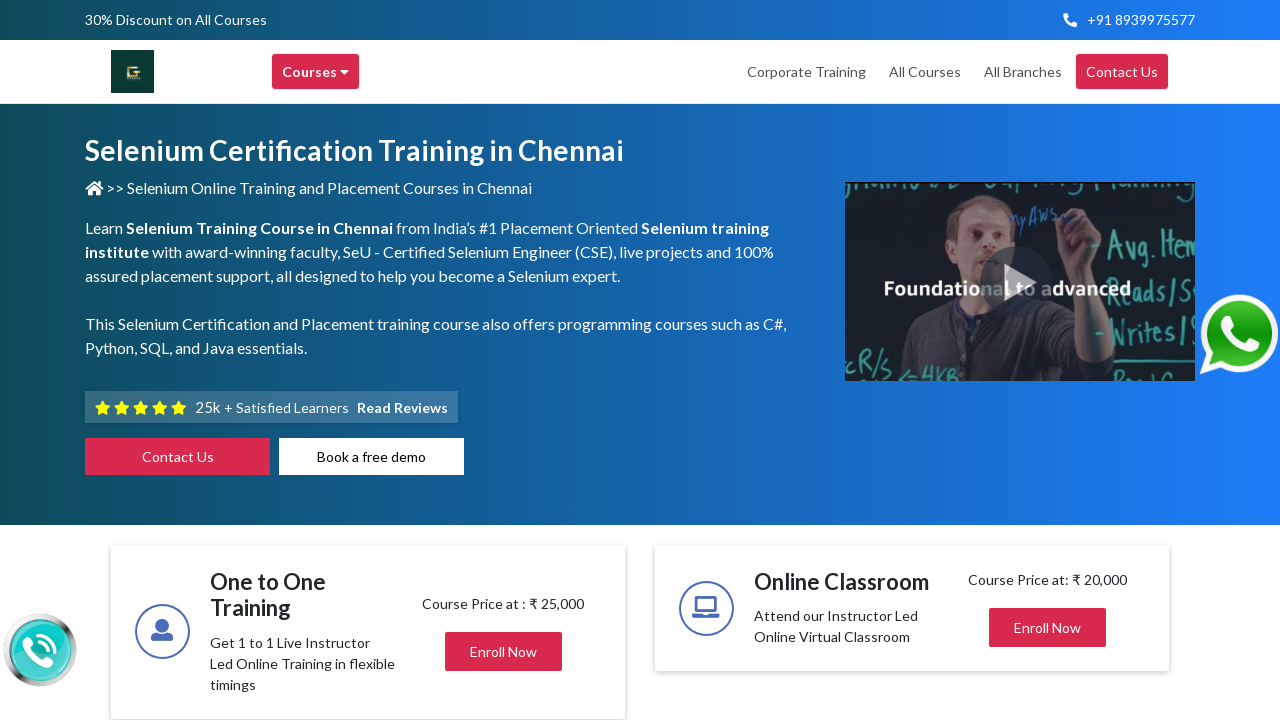

Set browser viewport to 1920x1080
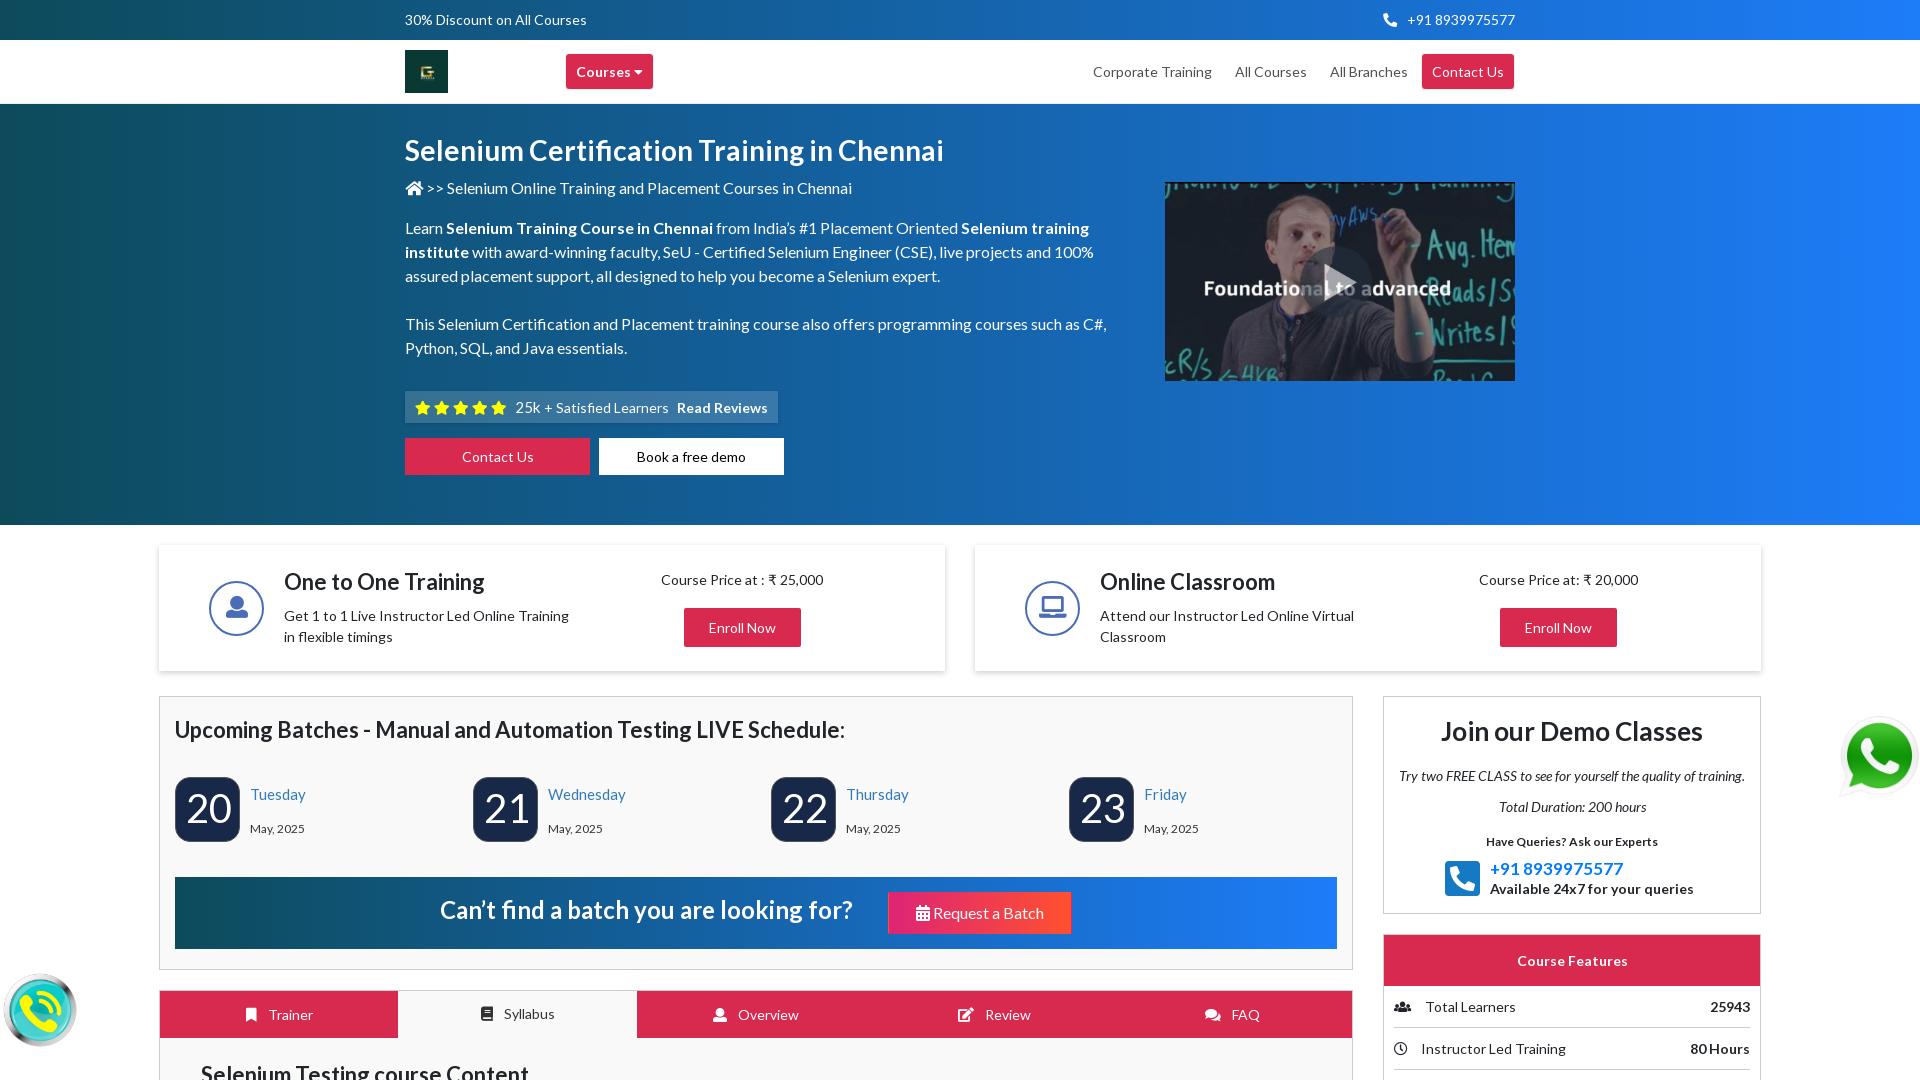

Waited for page DOM to finish loading
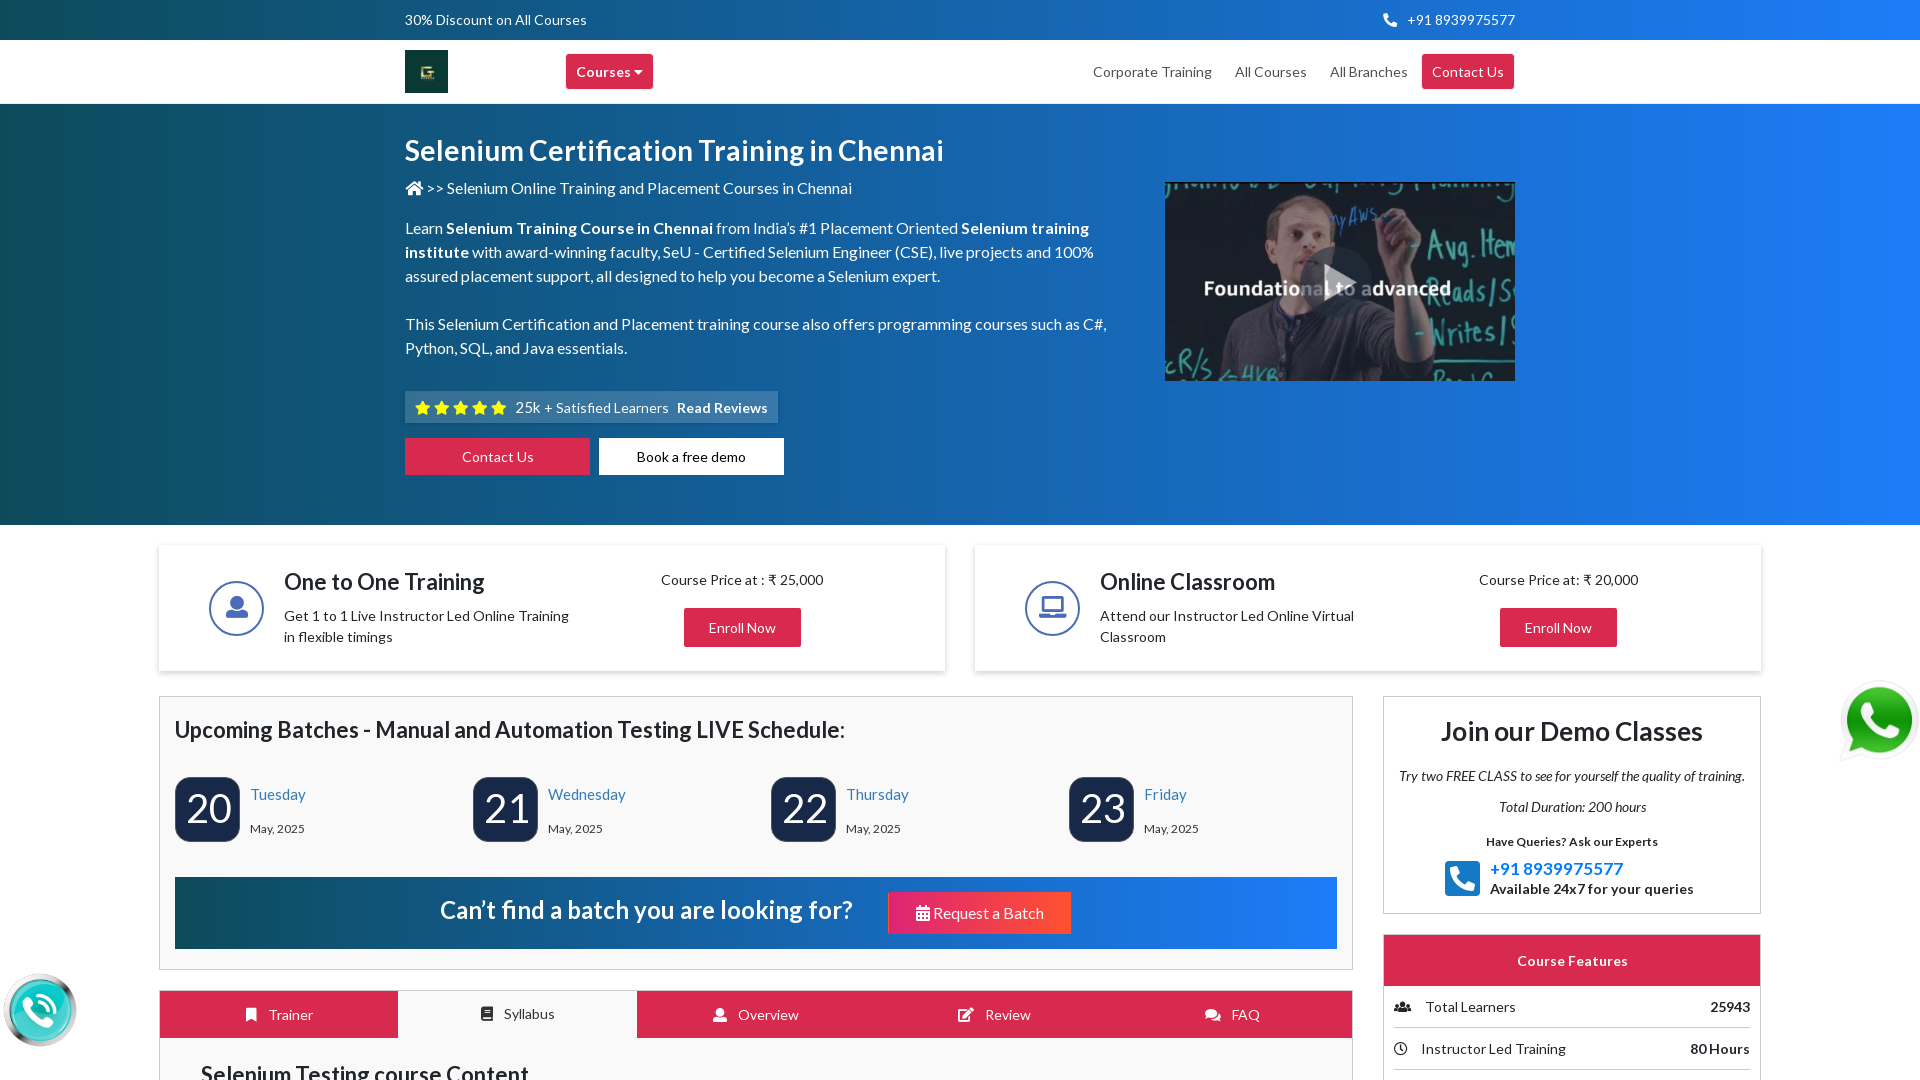

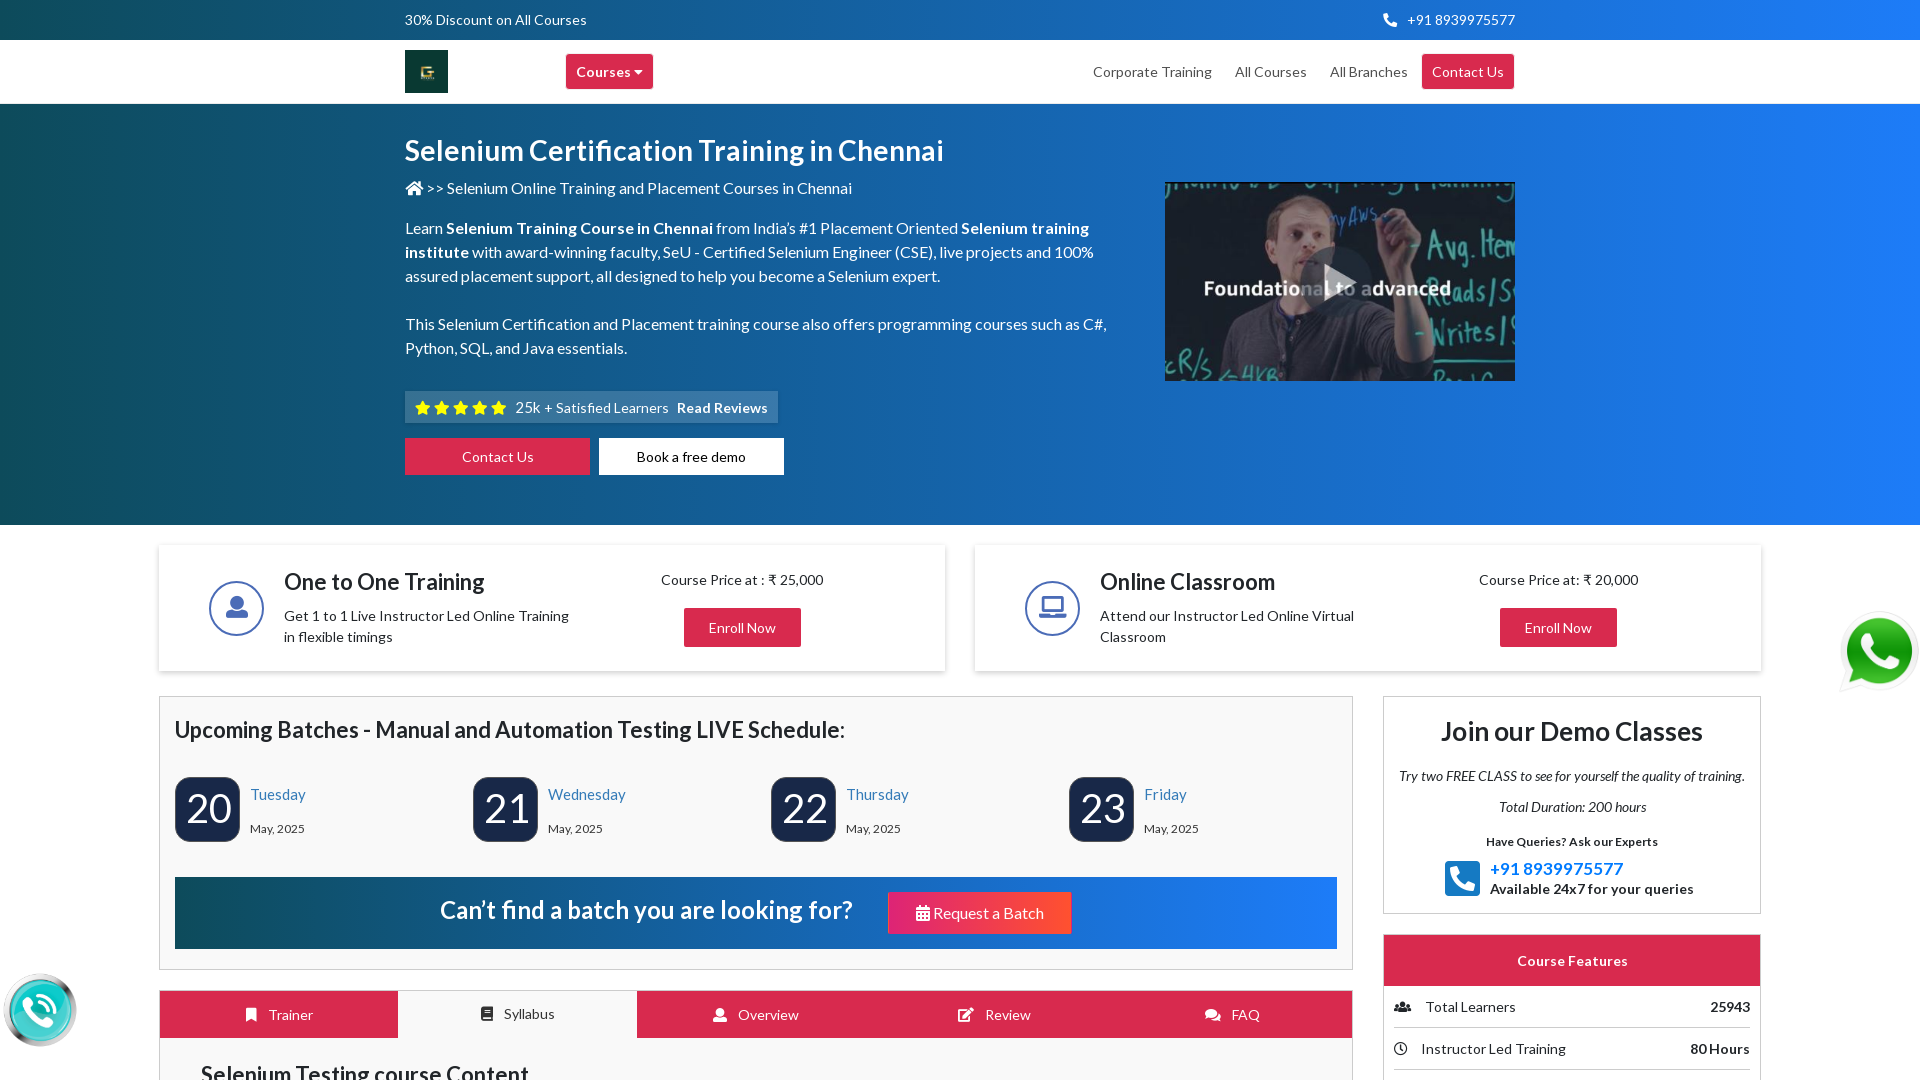